Tests selecting multiple values from a multi-select dropdown by holding Ctrl and clicking multiple options in a cars dropdown menu.

Starting URL: https://www.w3schools.com/tags/tryit.asp?filename=tryhtml_select_multiple

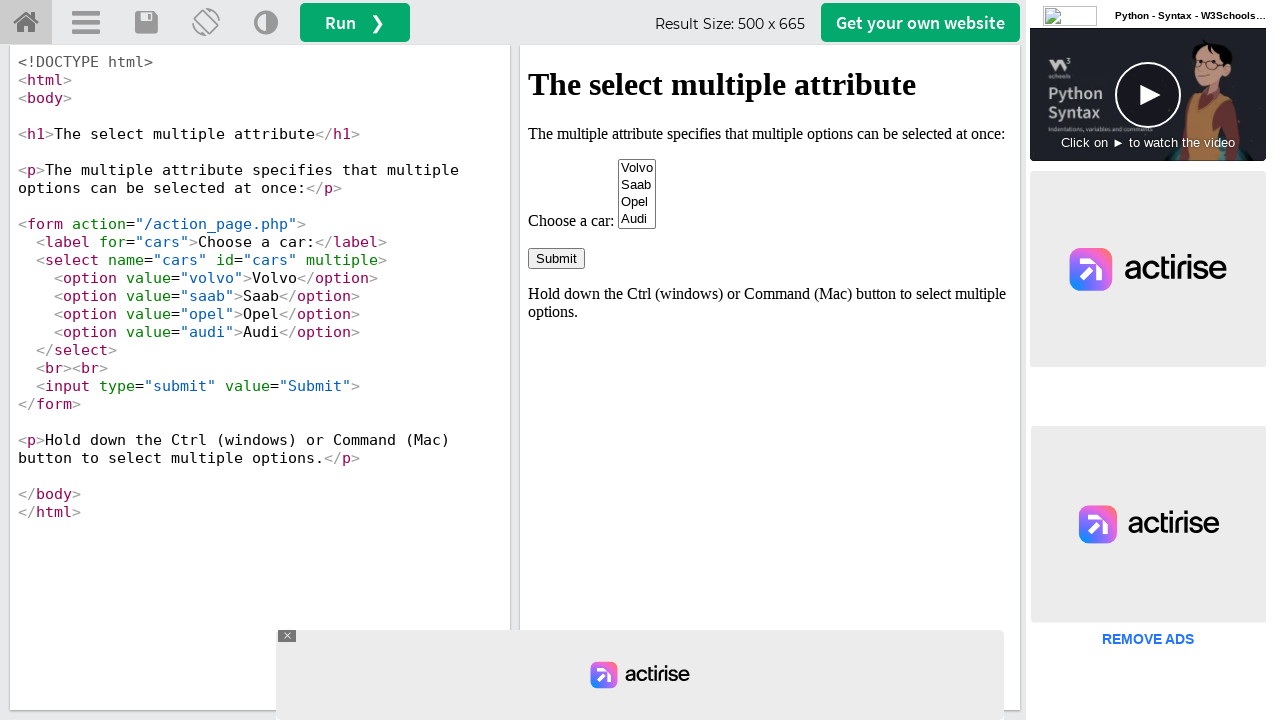

Located iframe with id 'iframeResult' containing the dropdown
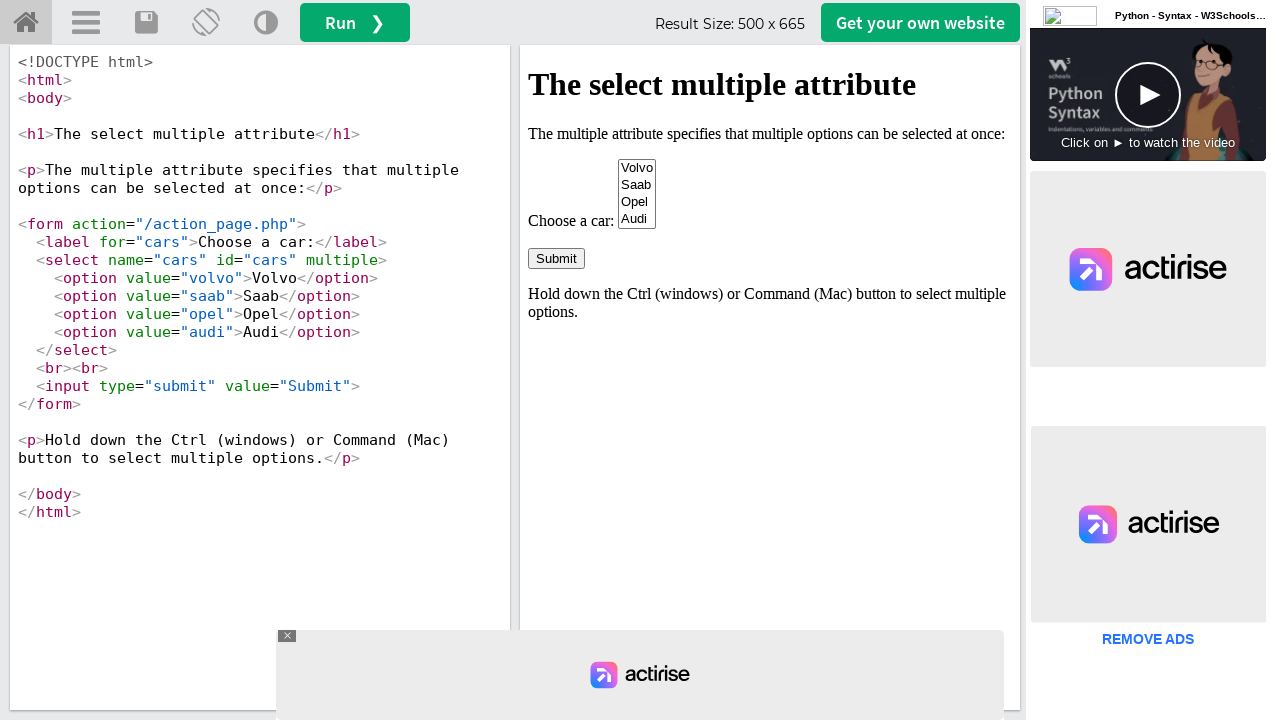

Located multi-select dropdown element with name 'cars'
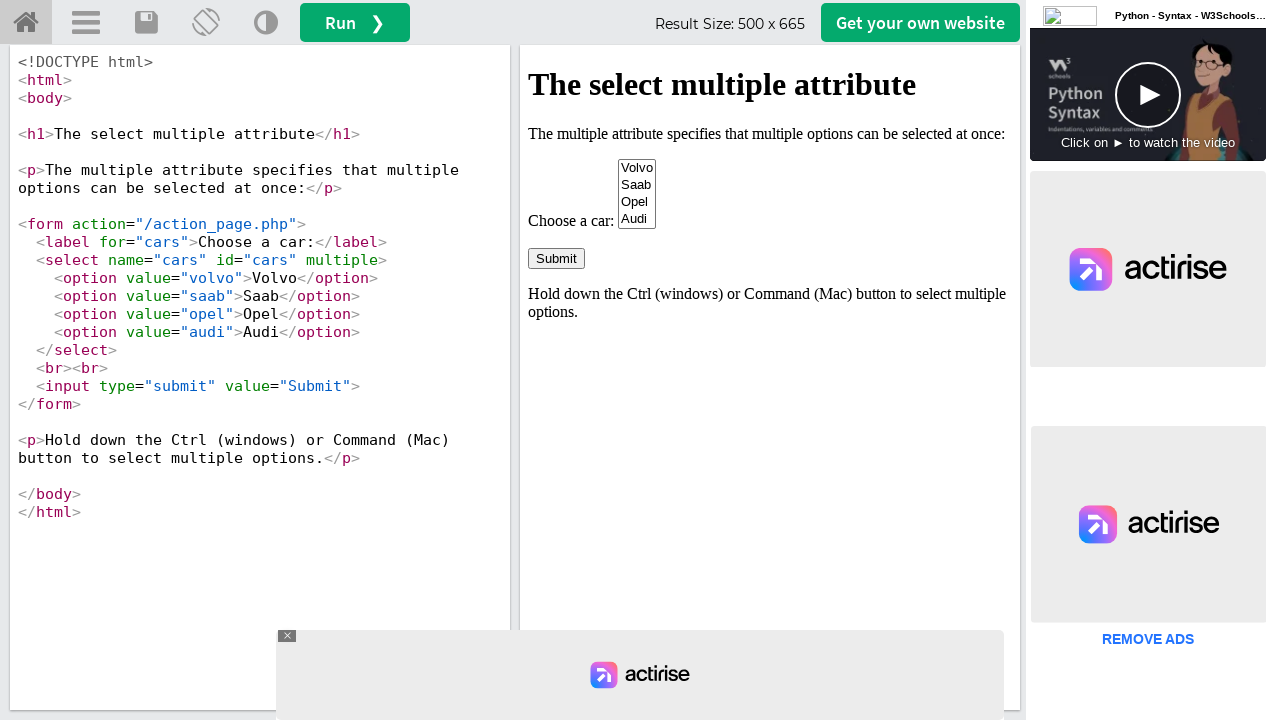

Selected multiple options from cars dropdown (index 1 and 3) using Ctrl+click on #iframeResult >> internal:control=enter-frame >> select[name='cars']
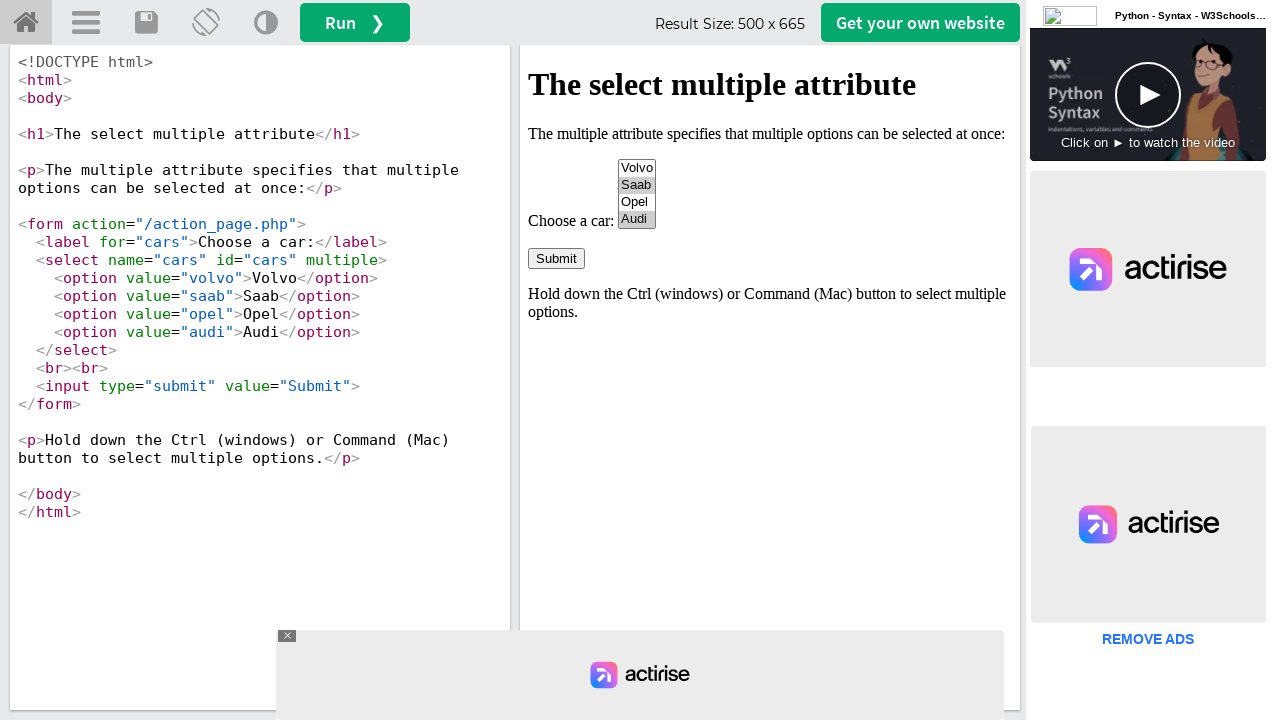

Waited 1 second to view the selected options in dropdown
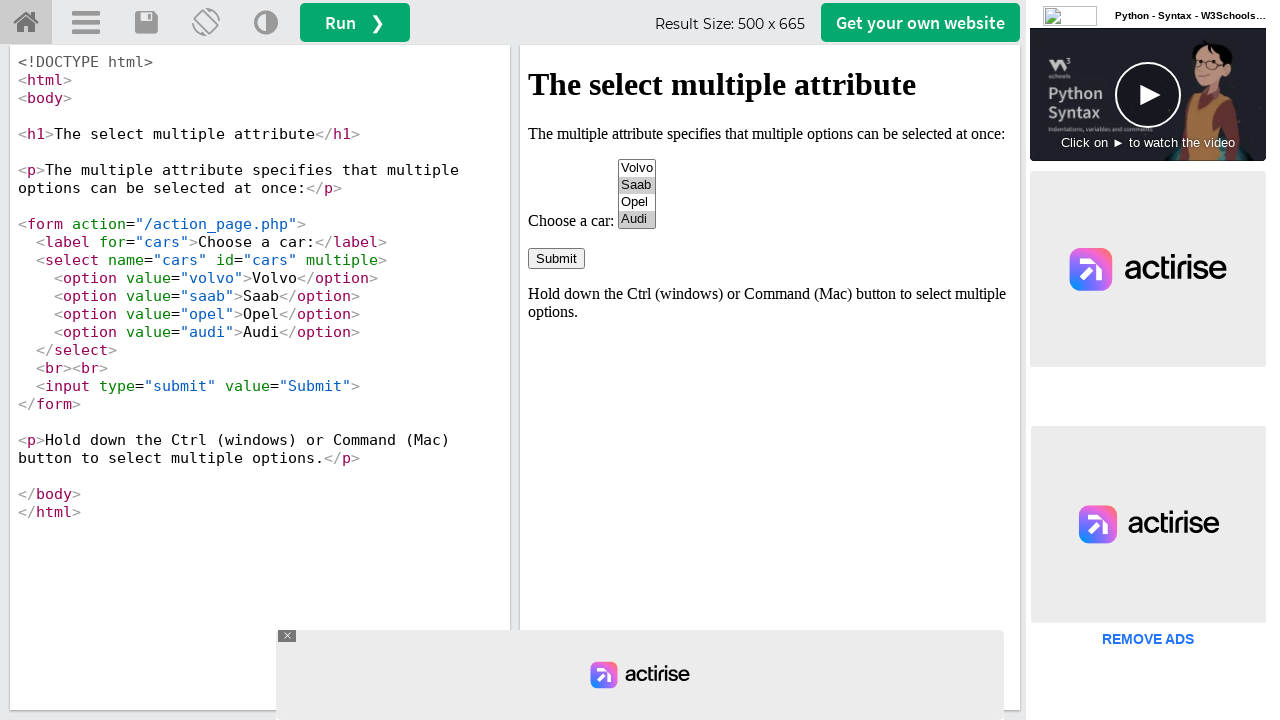

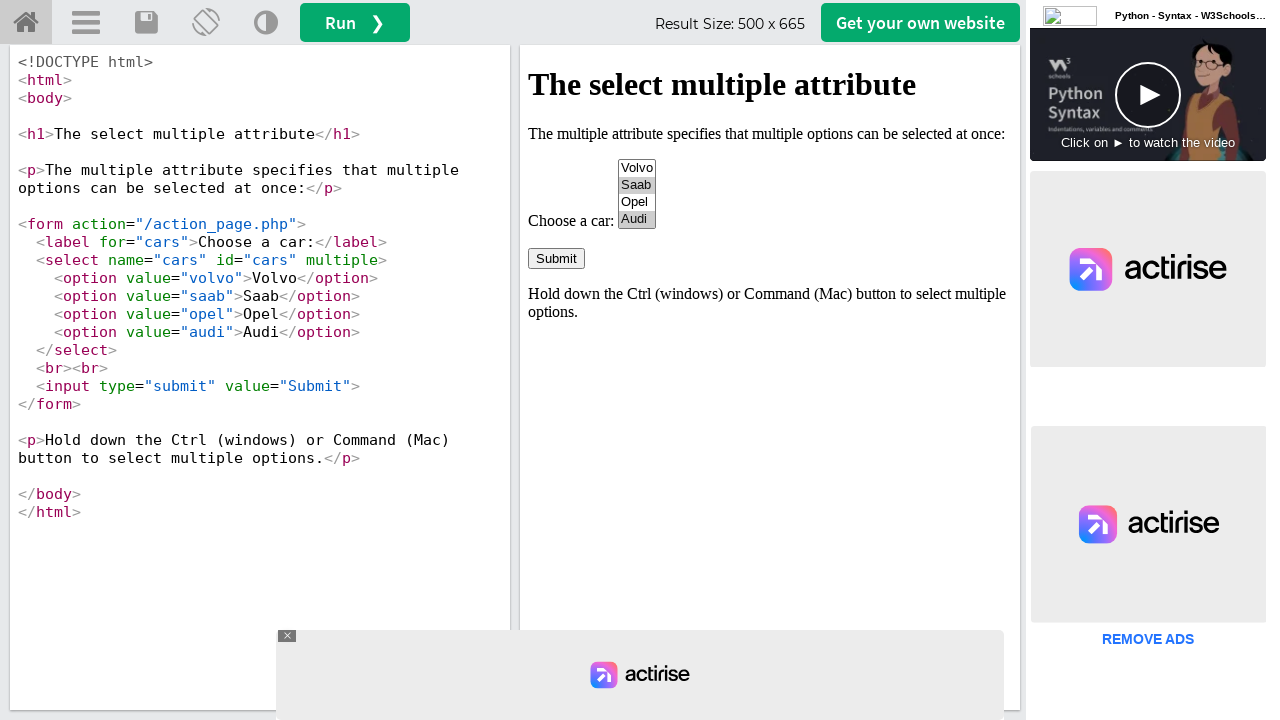